Tests a sample login form by filling in username and password fields and verifying successful login message

Starting URL: http://uitestingplayground.com/sampleapp

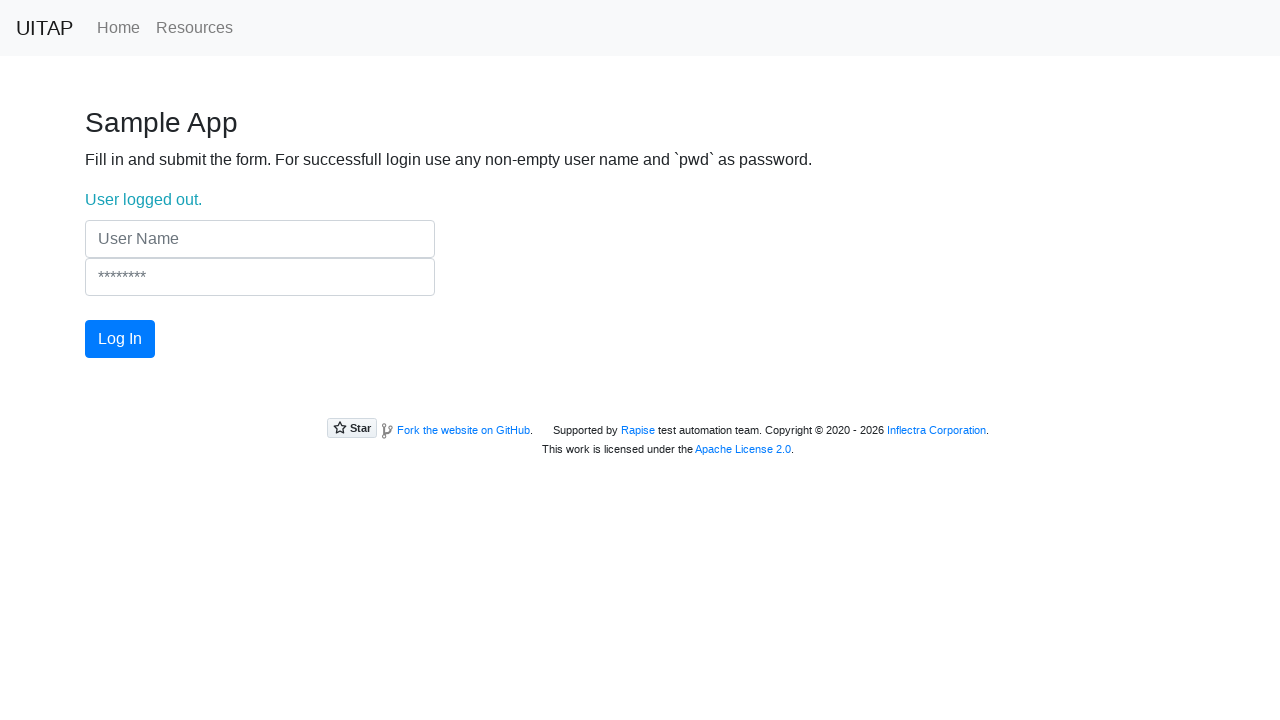

Filled username field with 'user' on input[name='UserName']
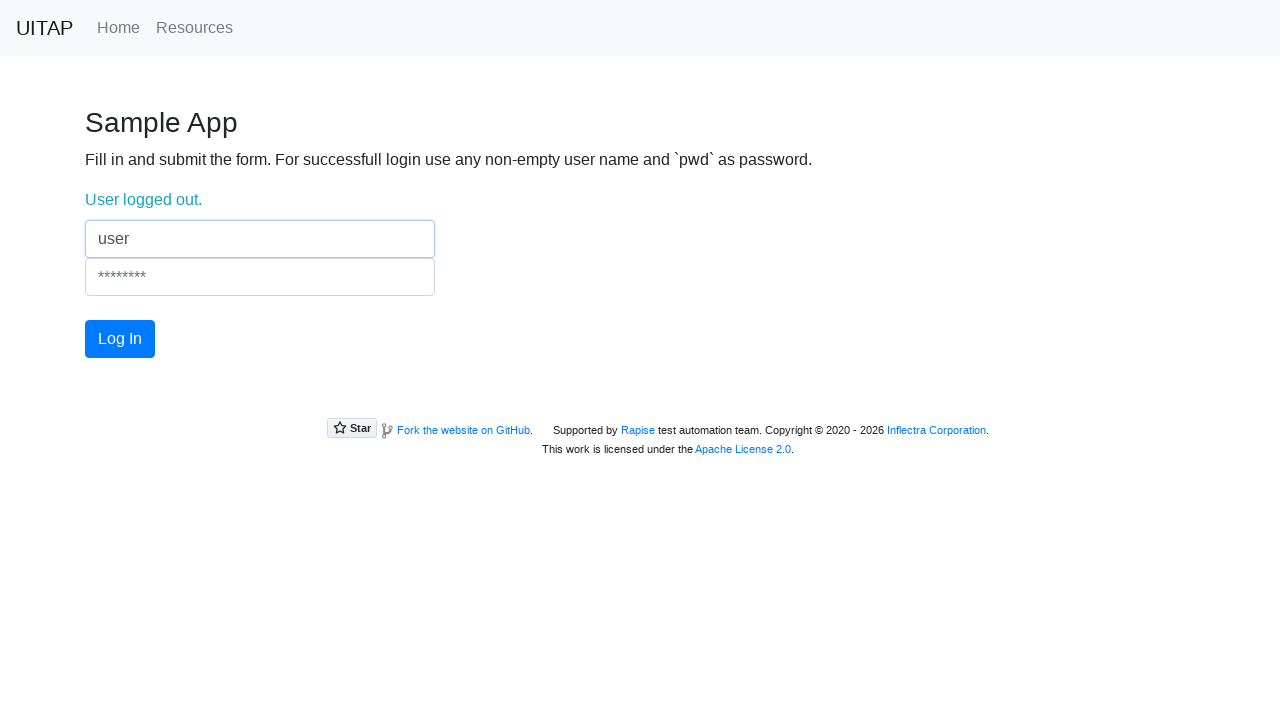

Filled password field with 'pwd' on input[name='Password']
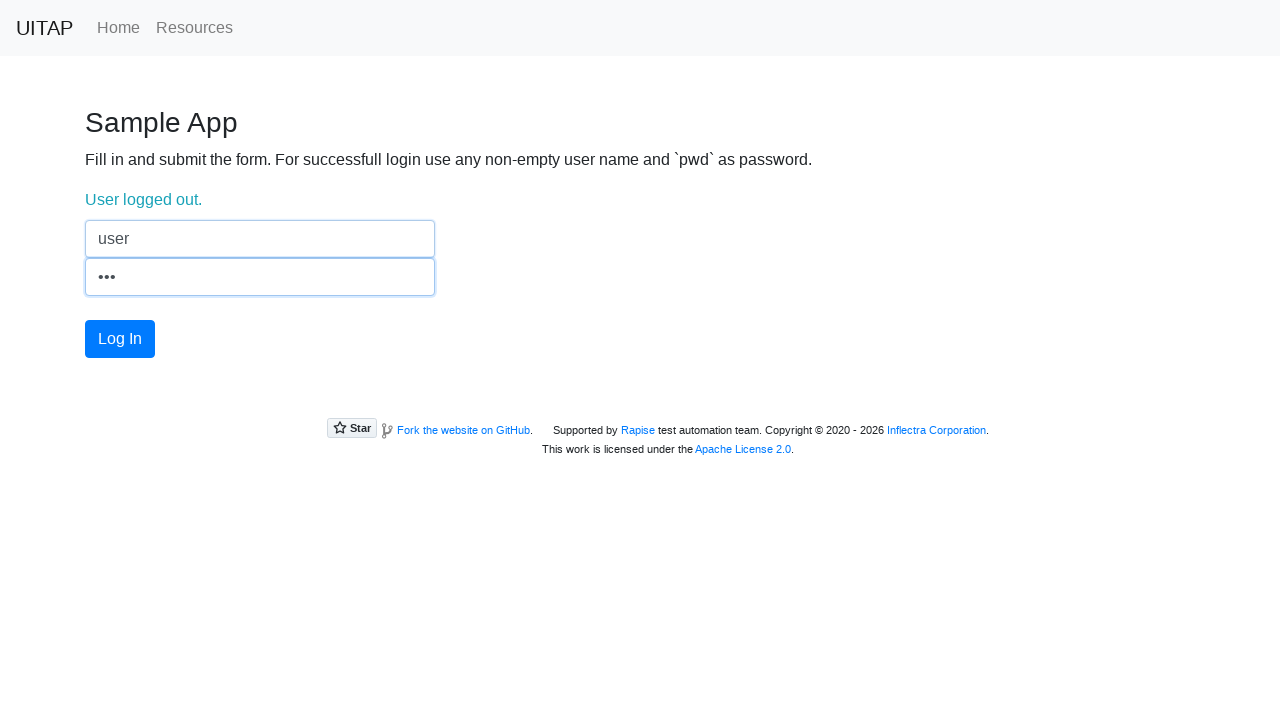

Clicked login button at (120, 339) on #login
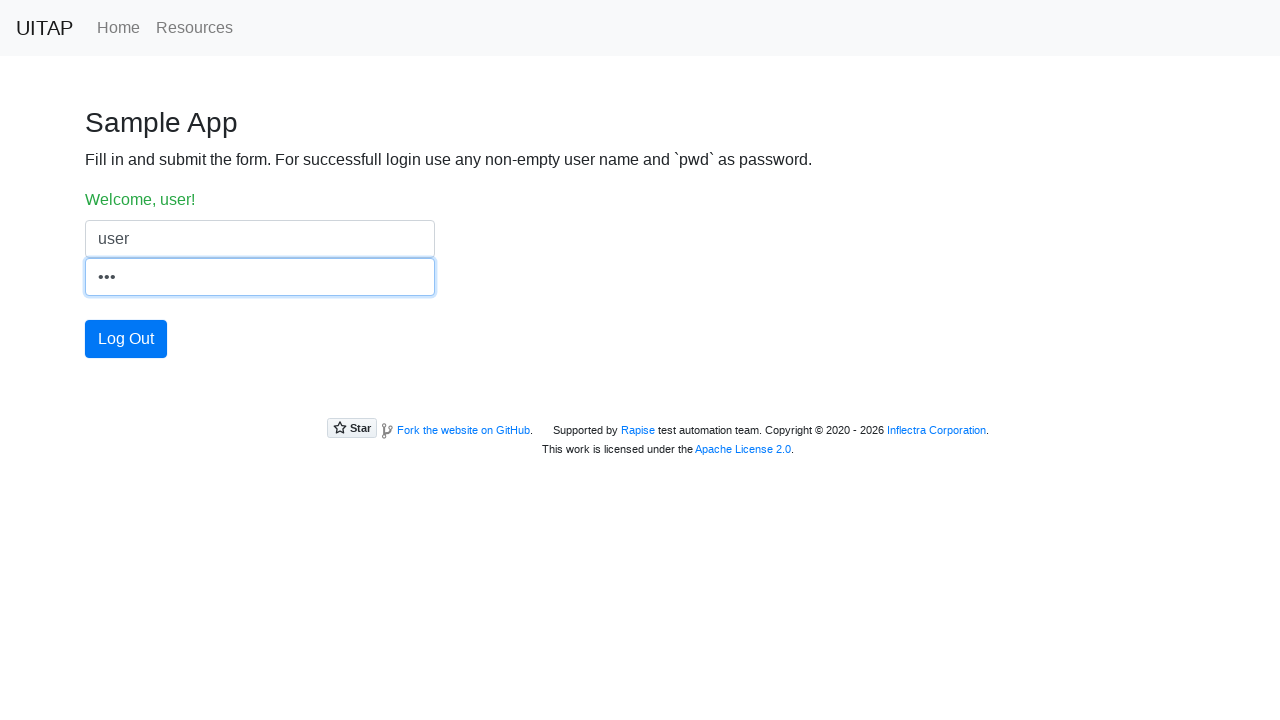

Login successful - welcome message appeared
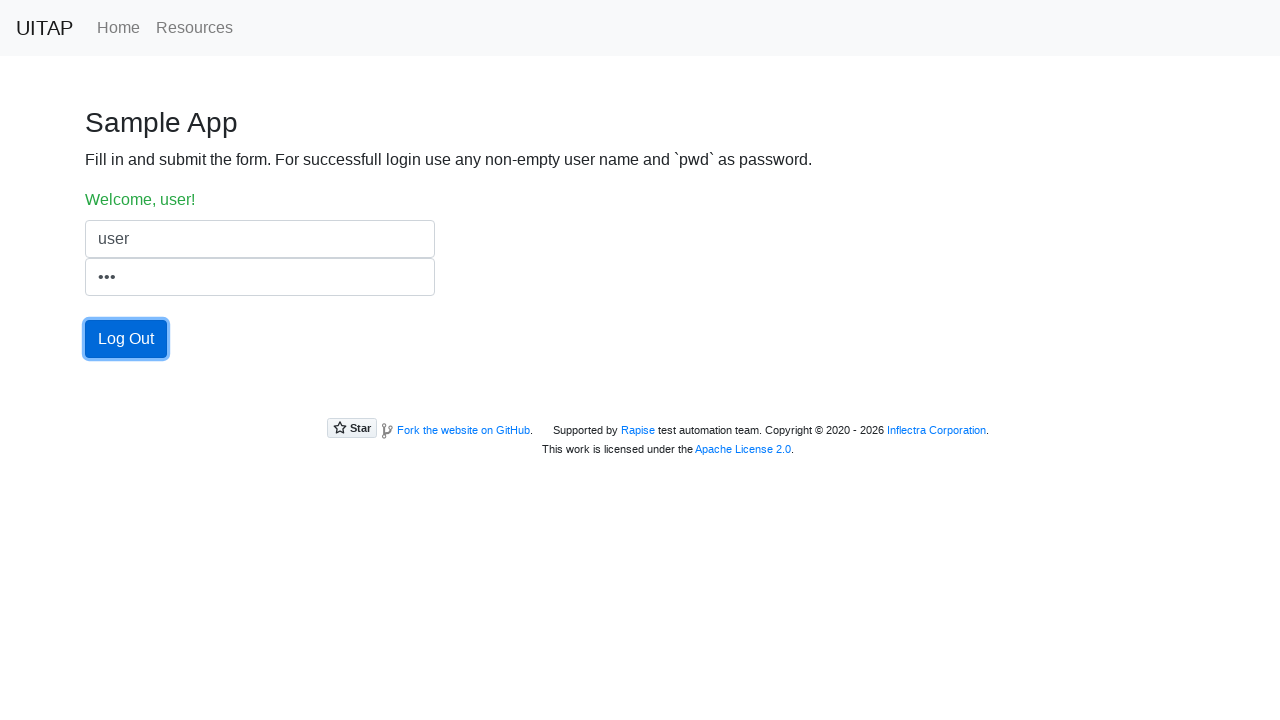

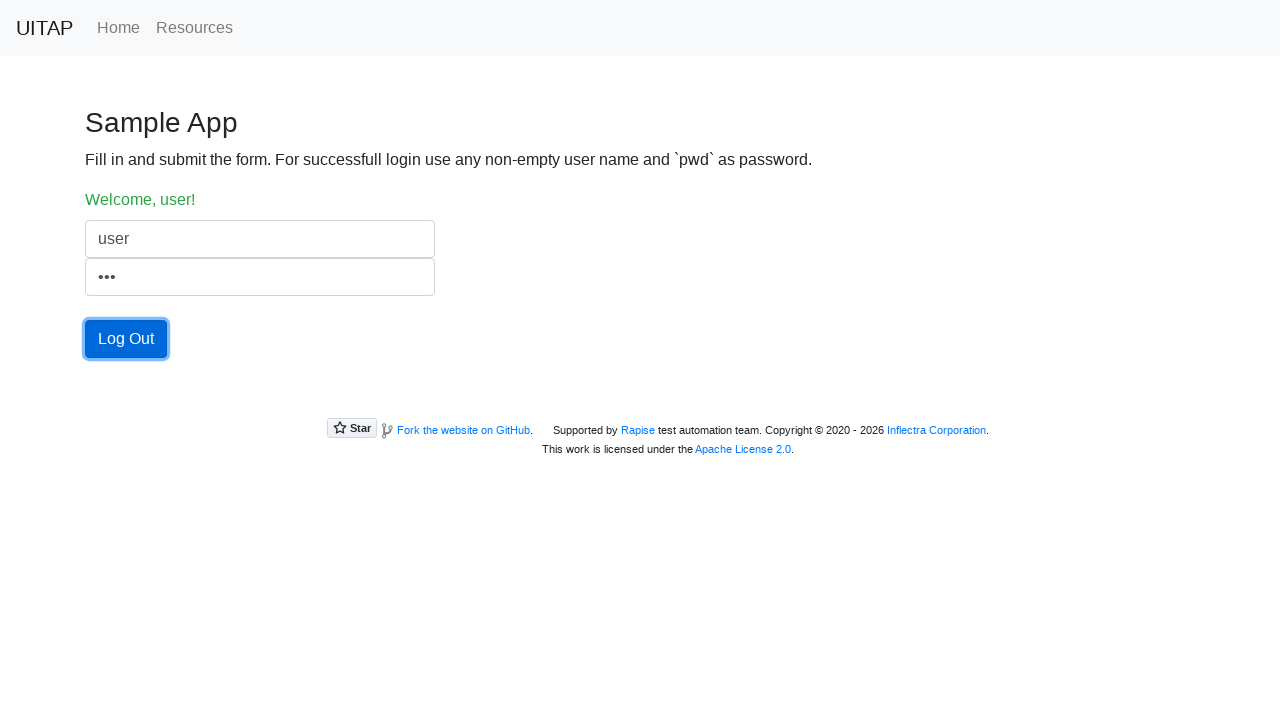